Tests text input functionality by finding a text input field, entering text "ОТУС", and verifying the entered text matches the expected value

Starting URL: https://otus.home.kartushin.su/training.html

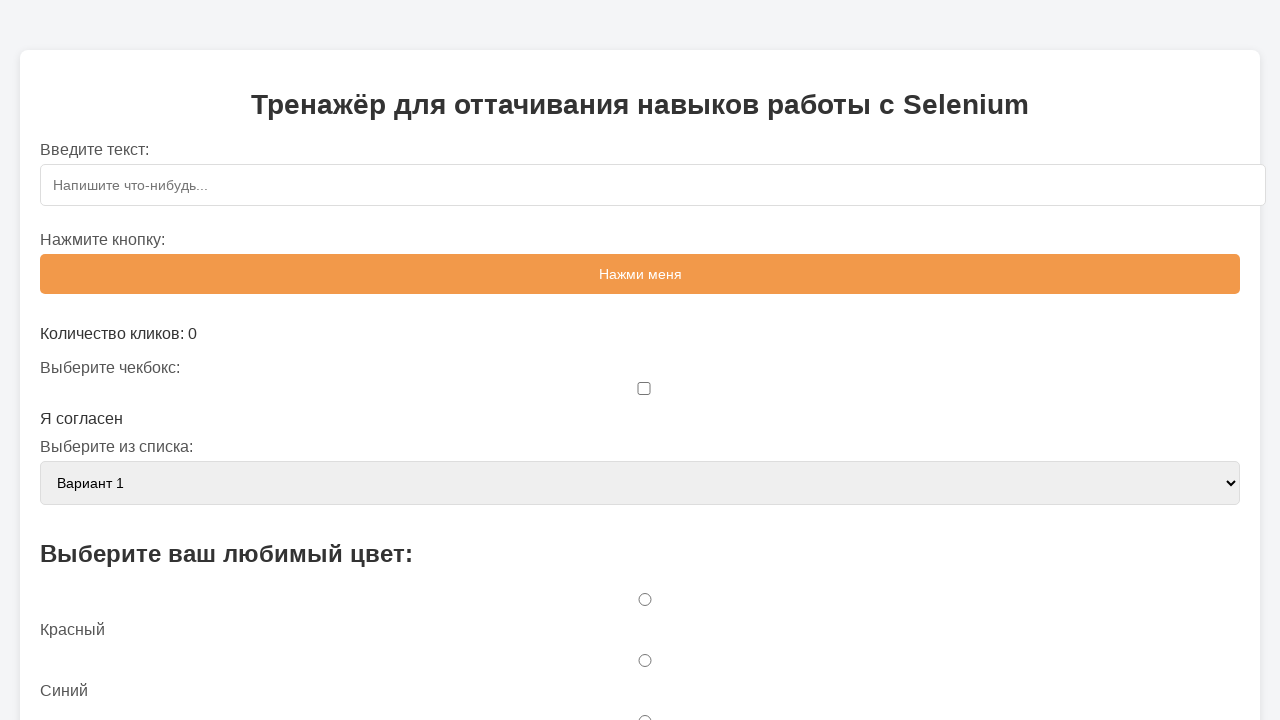

Filled text input field with 'ОТУС' on #textInput
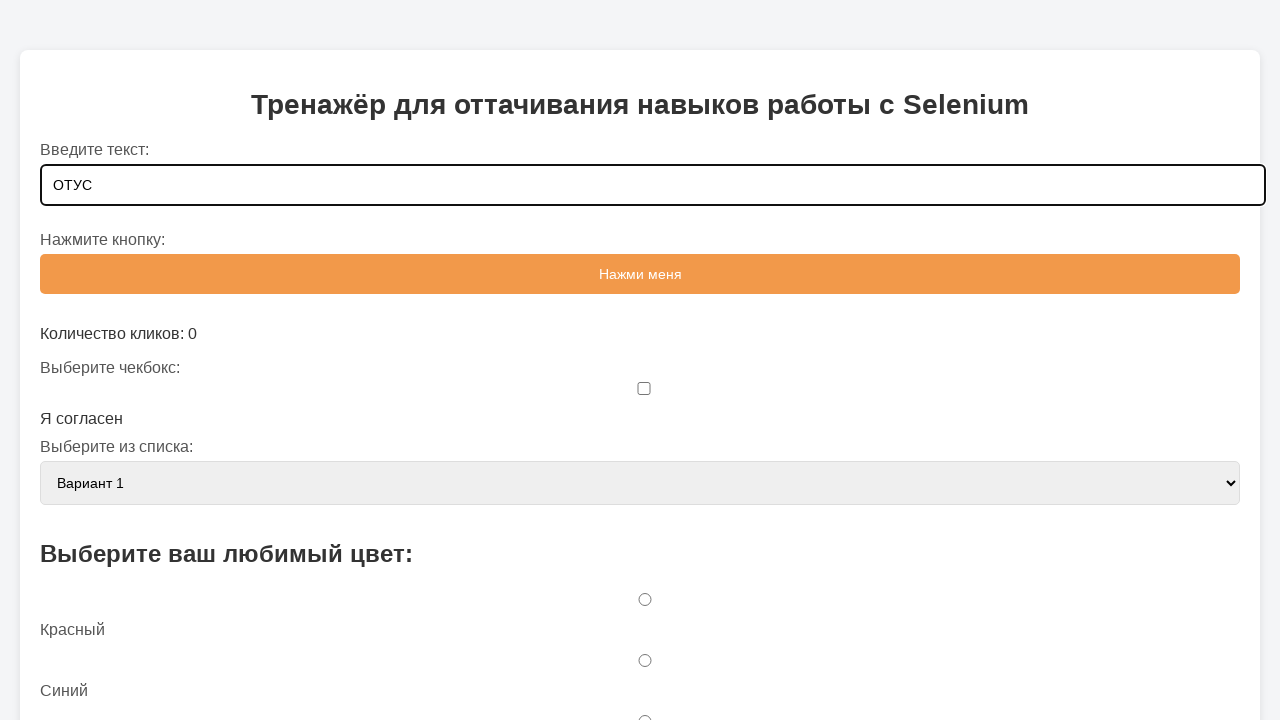

Retrieved entered text value from input field
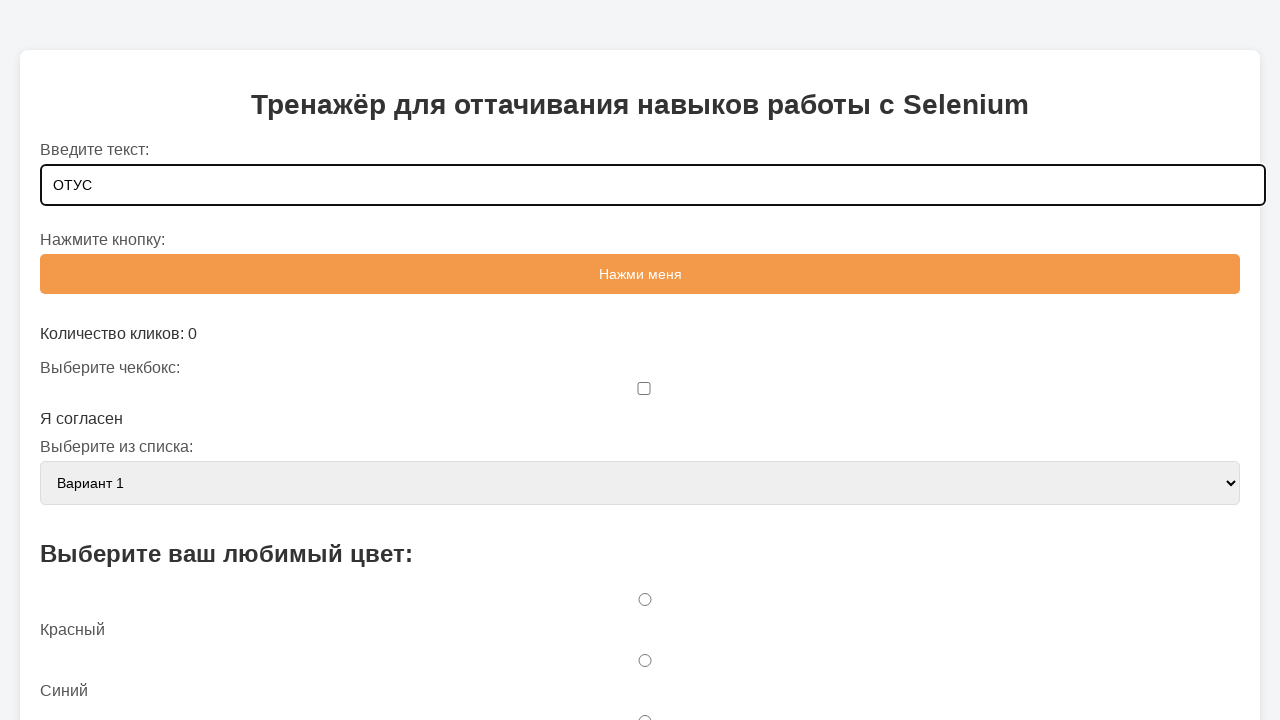

Verified entered text matches expected value 'ОТУС'
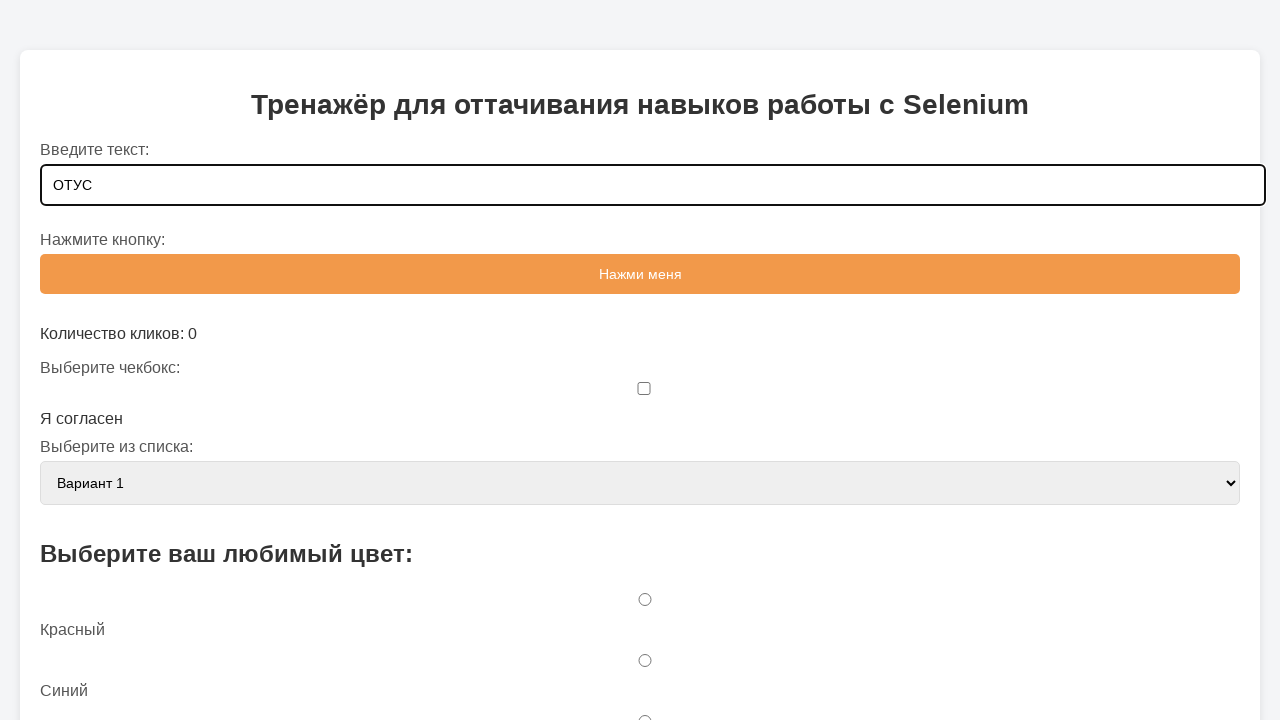

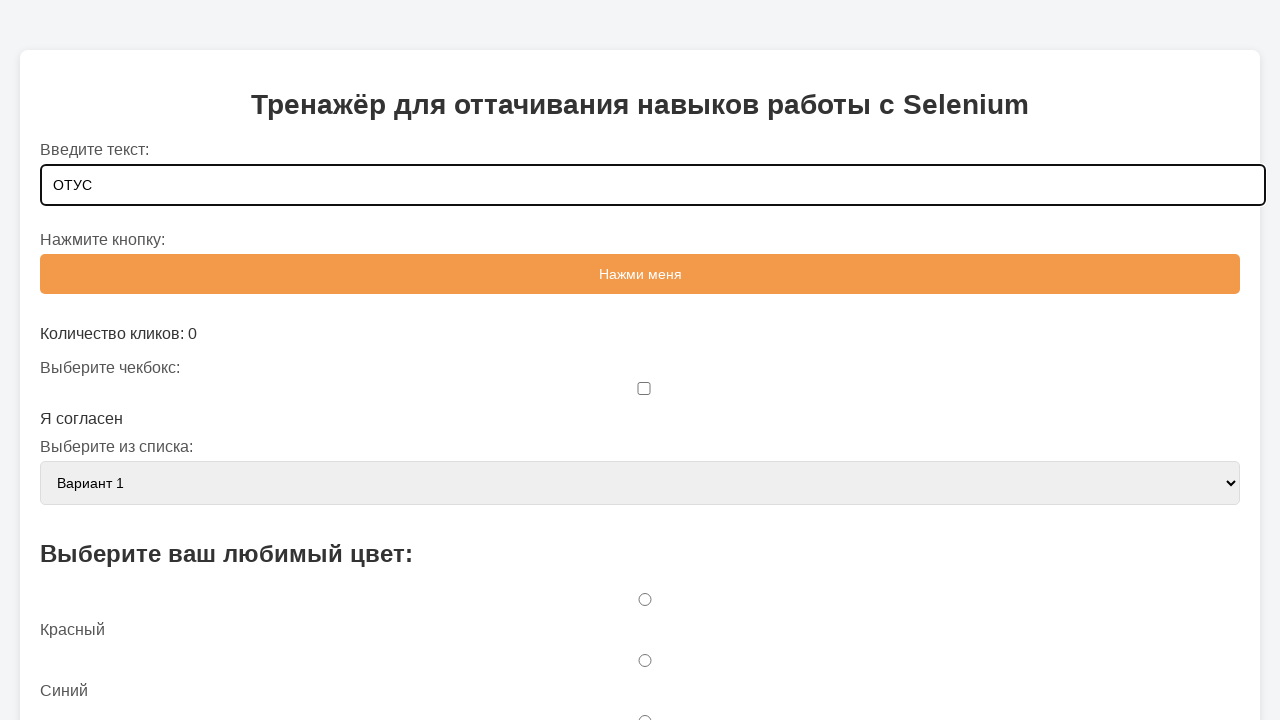